Tests button interactions including double-click, right-click, and regular click actions, verifying success messages appear for each

Starting URL: https://demoqa.com/elements

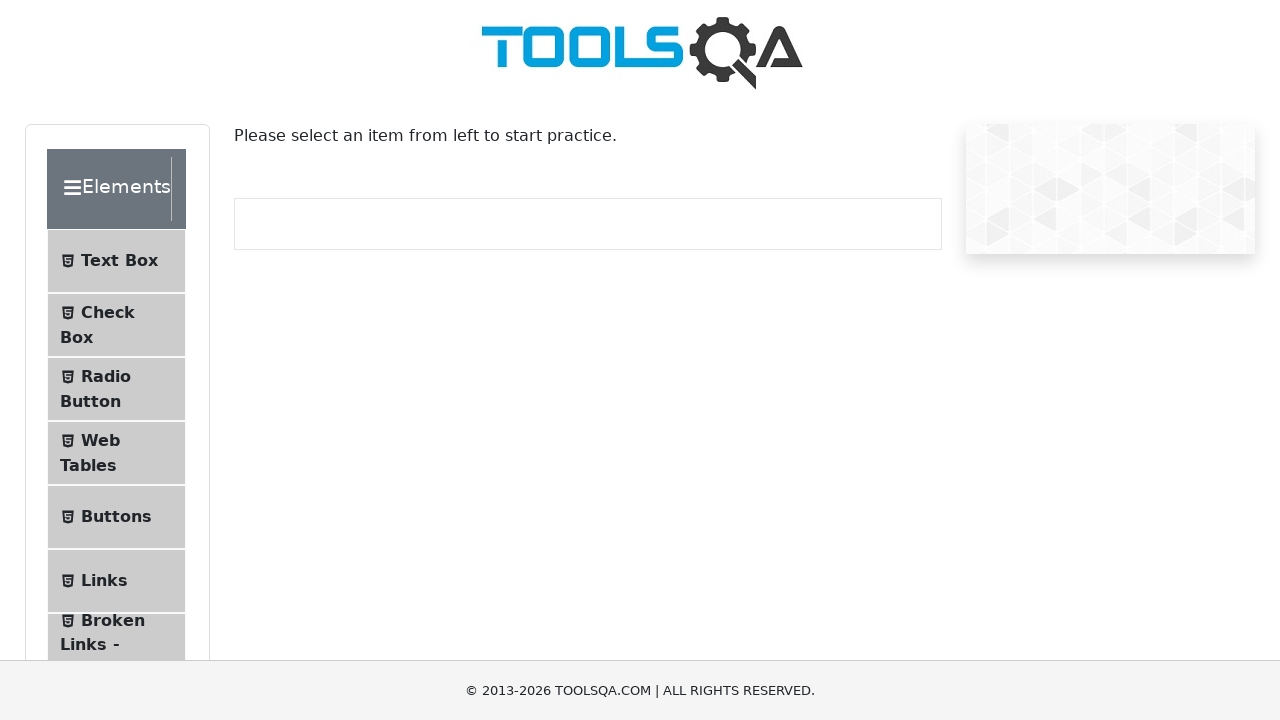

Navigated to https://demoqa.com/elements
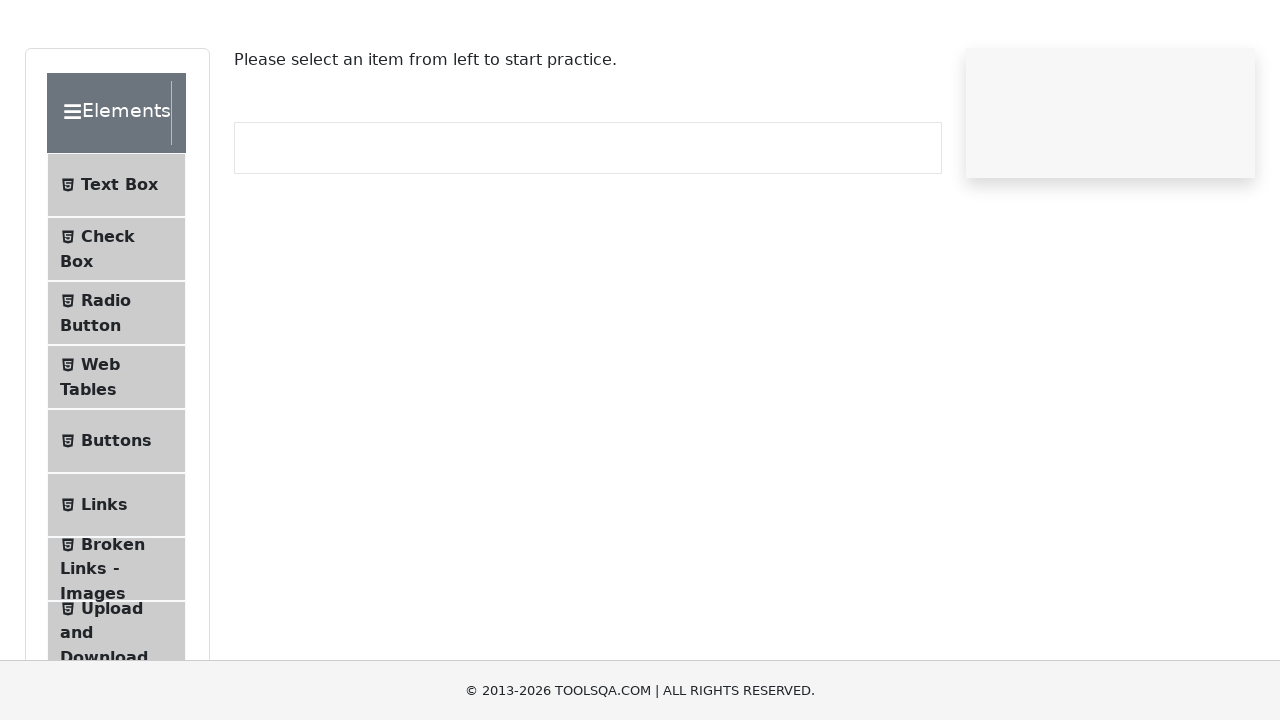

Clicked on Buttons in sidebar at (116, 517) on text=Buttons
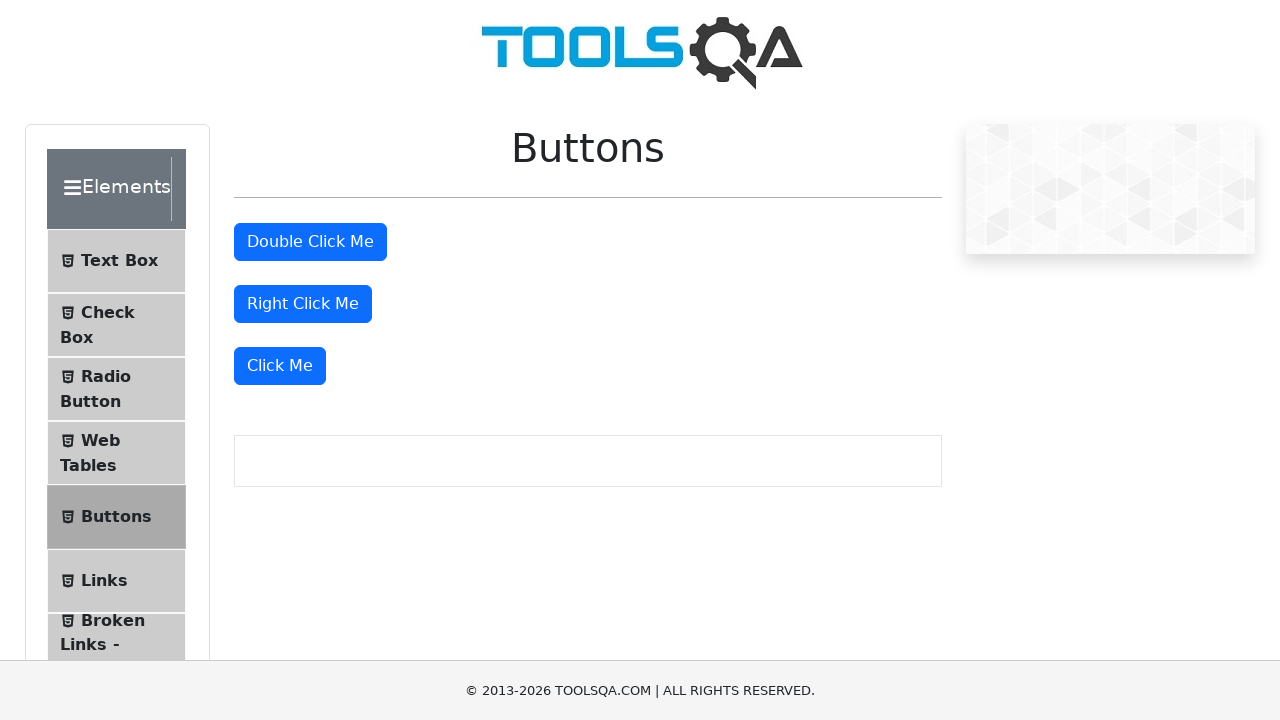

Double-clicked the double-click button at (310, 242) on #doubleClickBtn
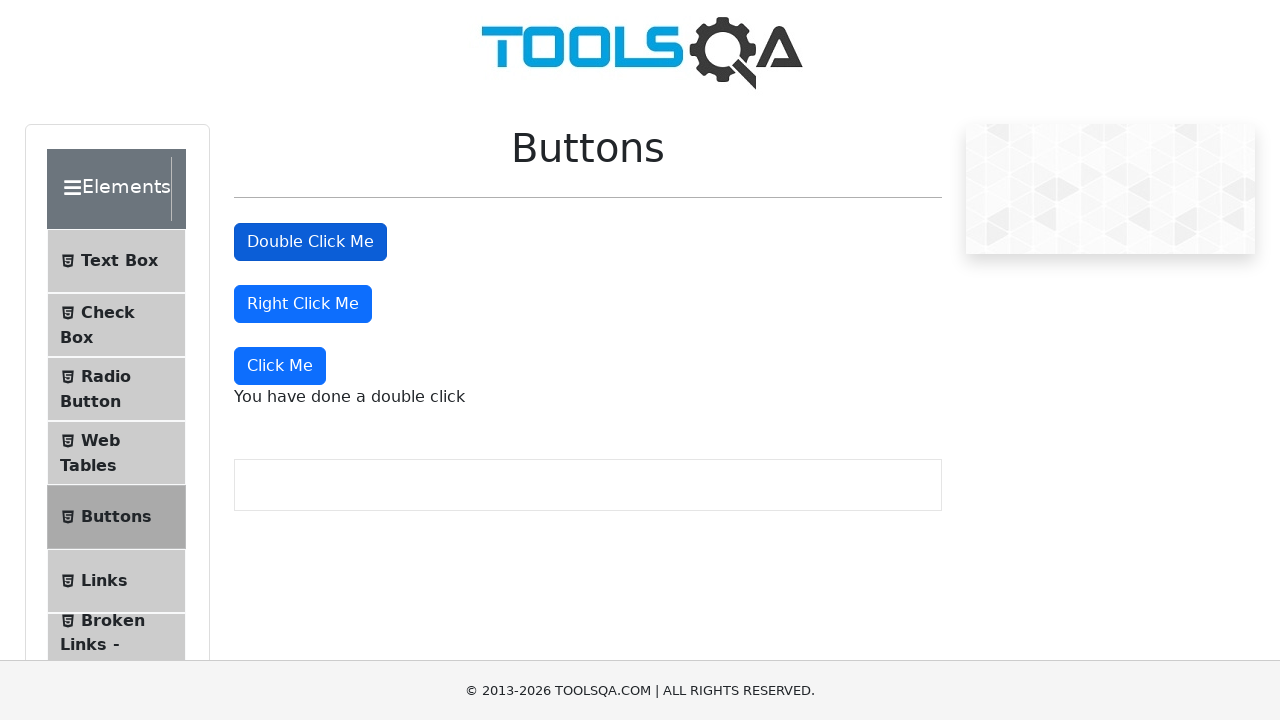

Right-clicked the right-click button at (303, 304) on #rightClickBtn
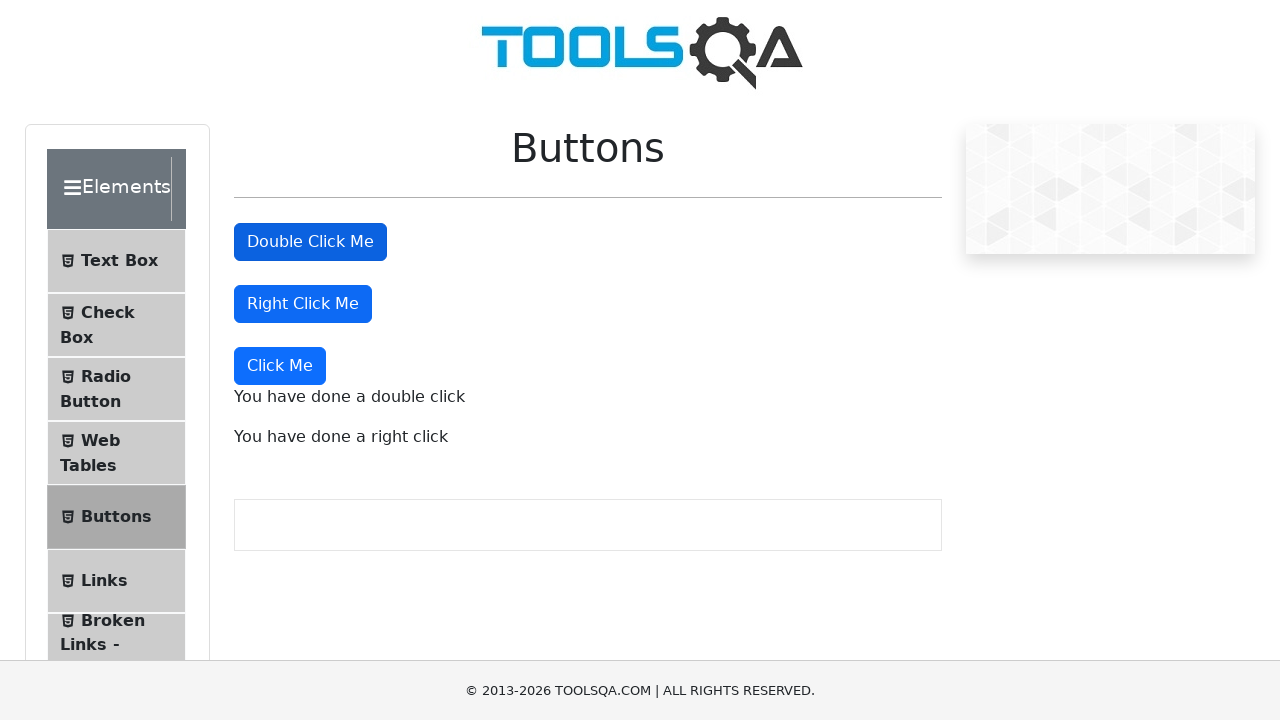

Clicked the dynamic click button at (280, 366) on xpath=//button[text()='Click Me']
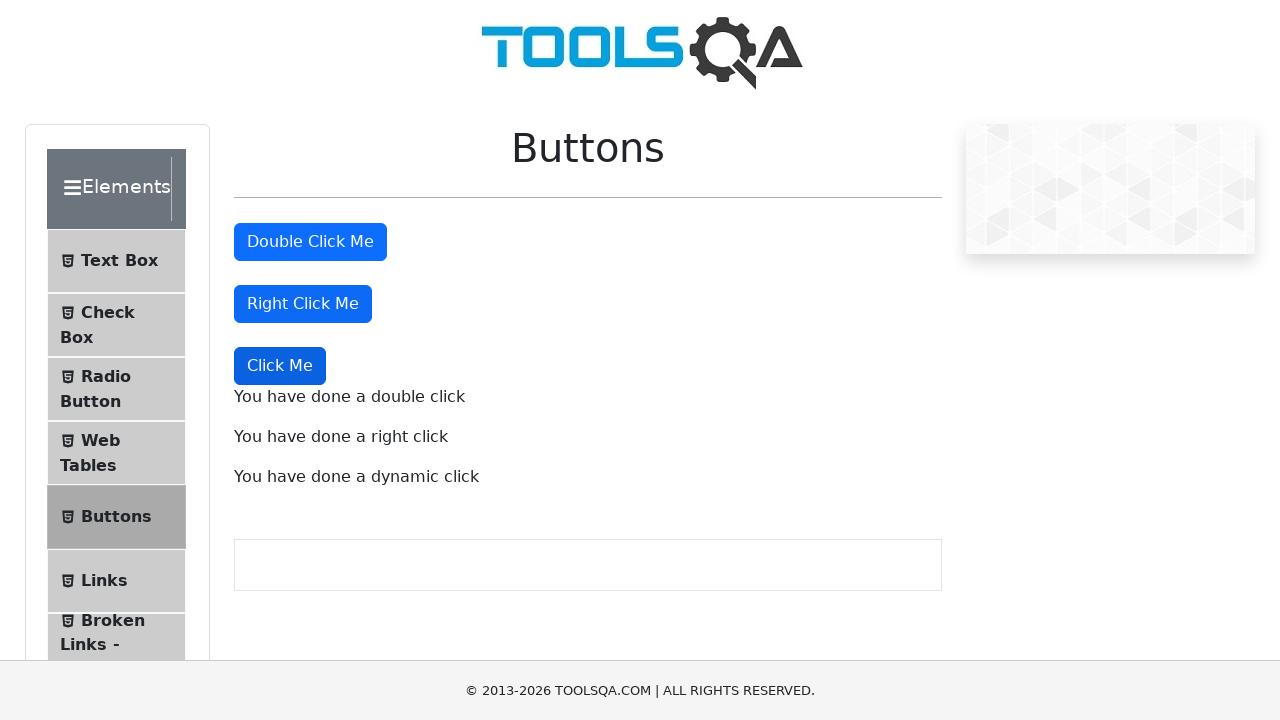

Double-click success message appeared
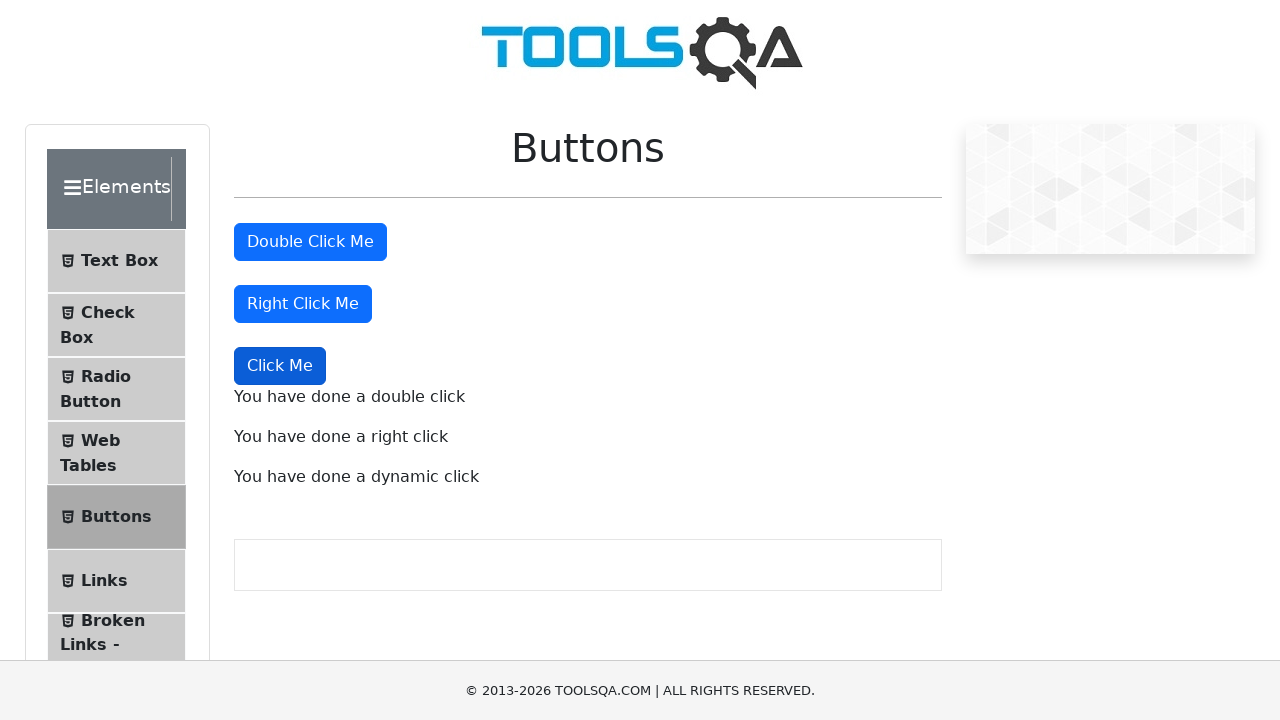

Right-click success message appeared
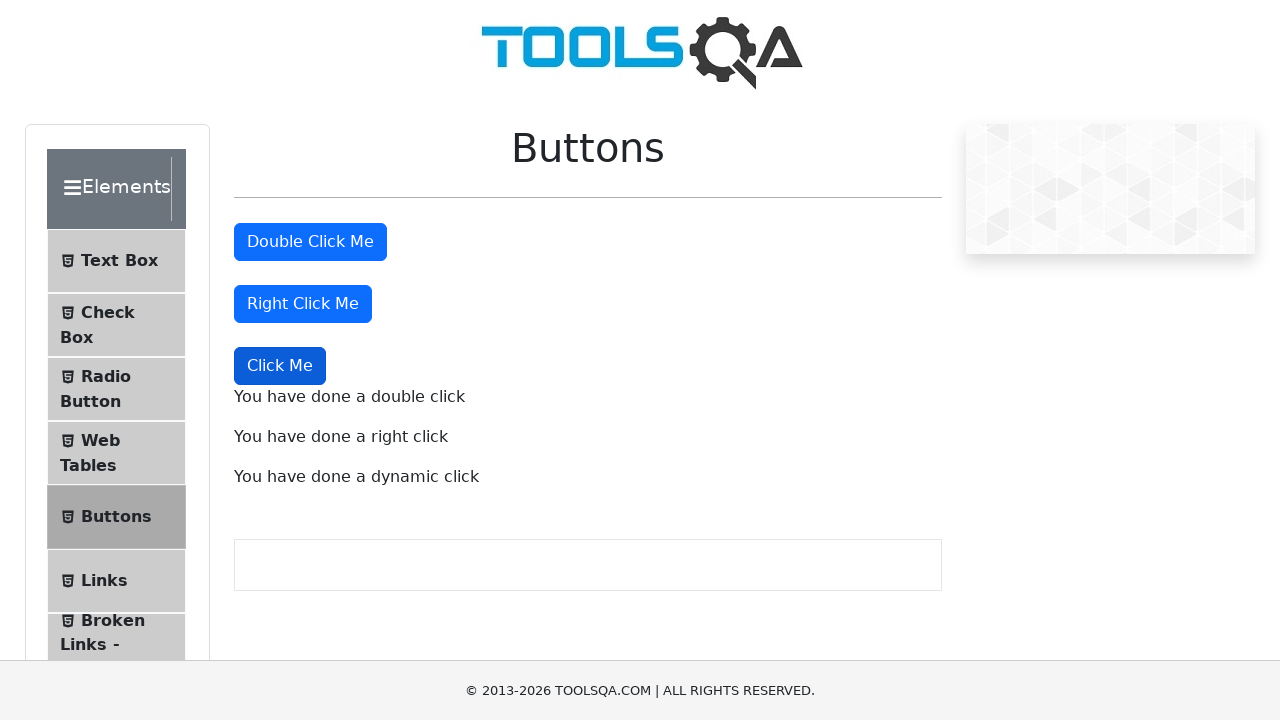

Dynamic click success message appeared
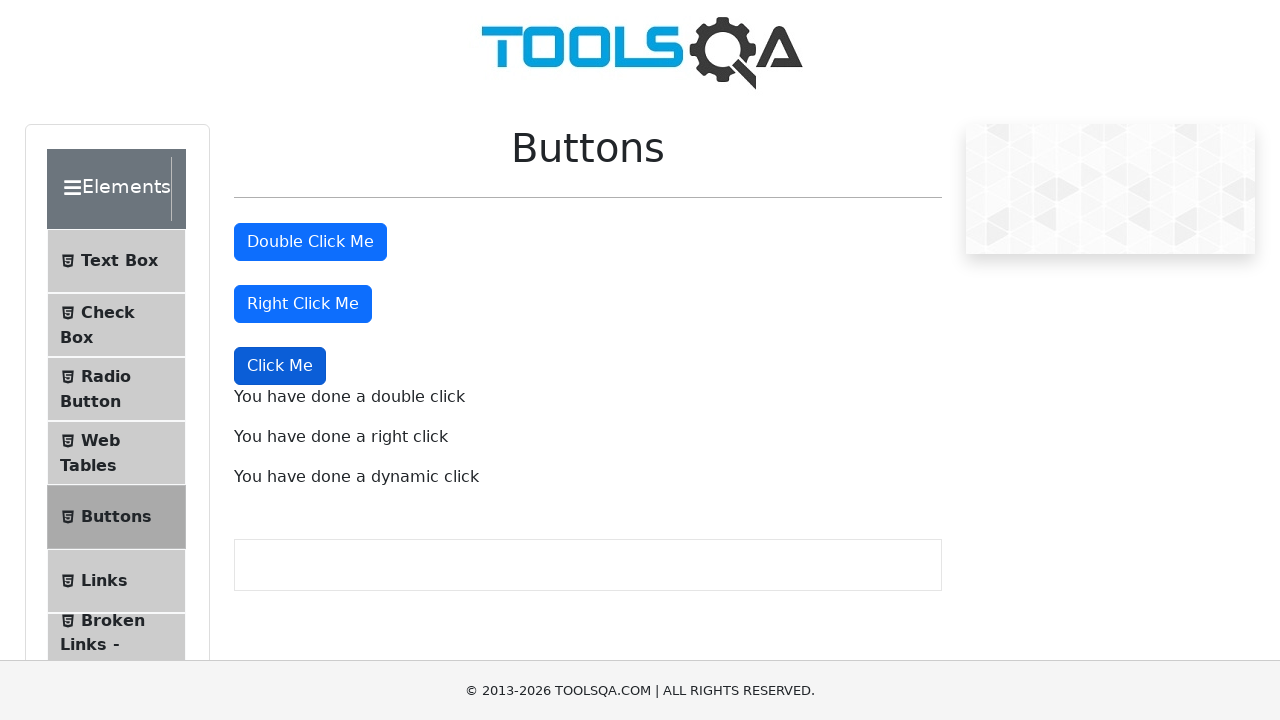

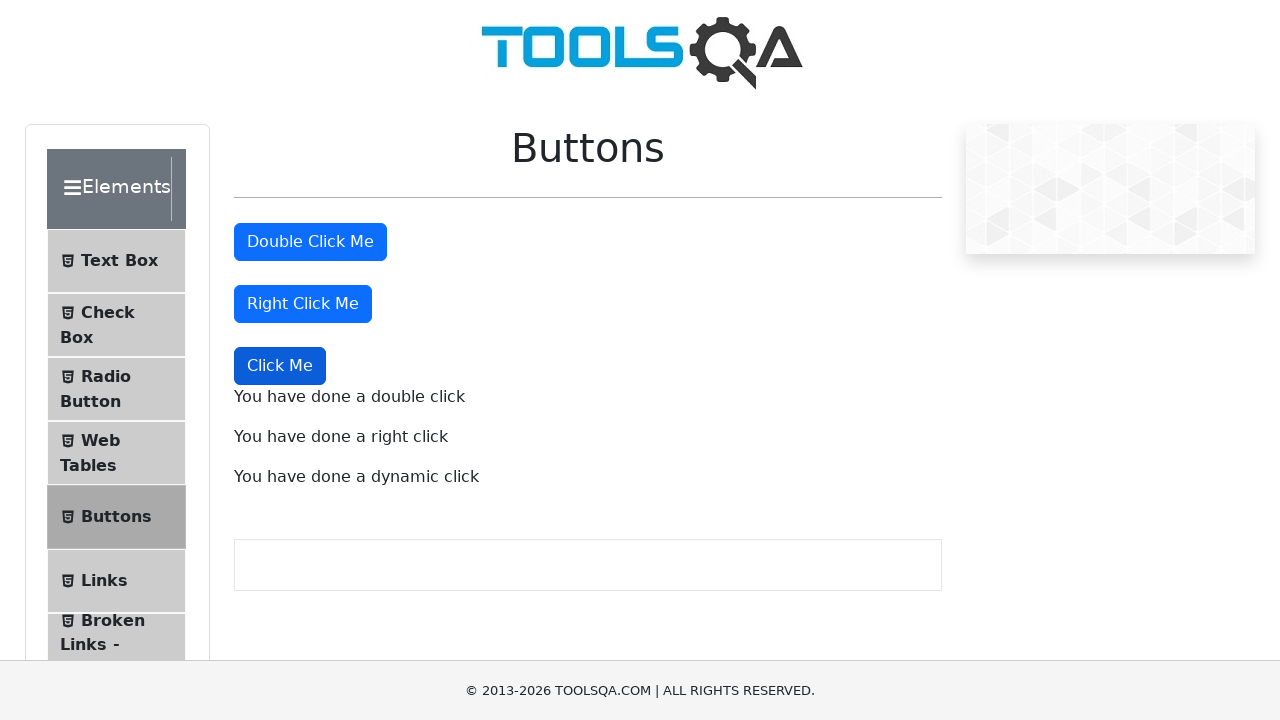